Tests marking all todo items as completed using the toggle-all checkbox

Starting URL: https://demo.playwright.dev/todomvc

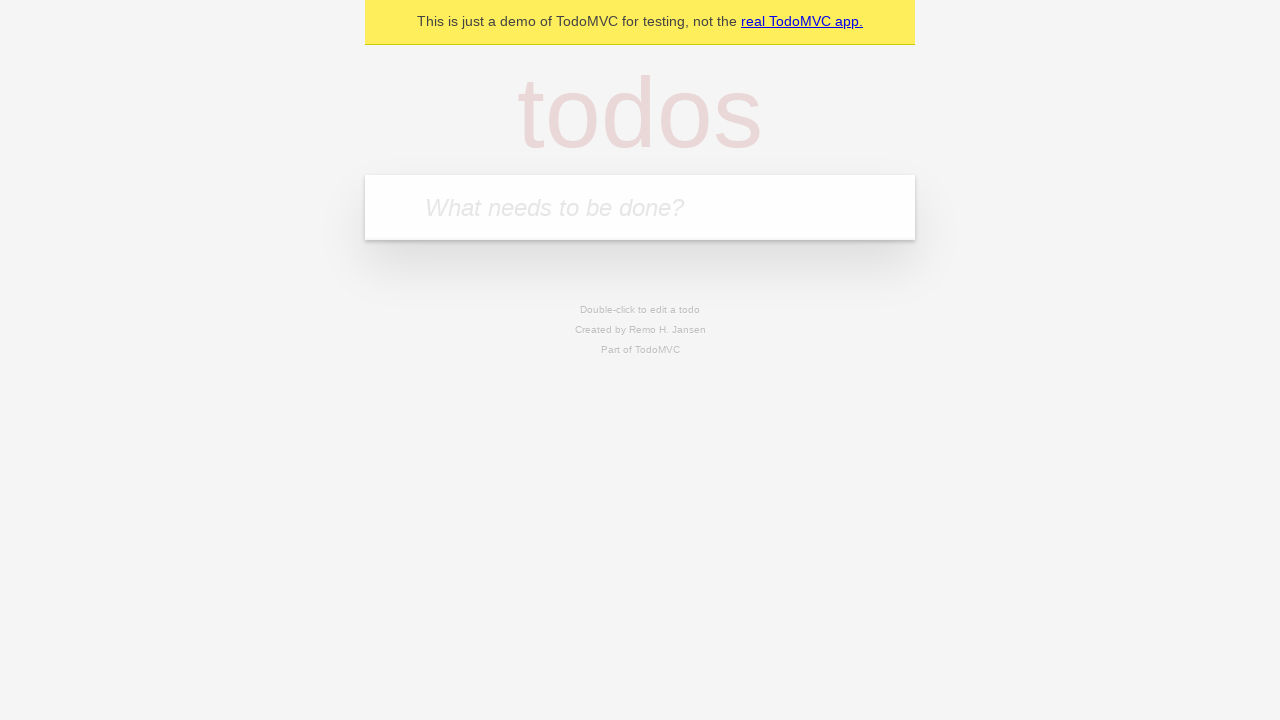

Navigated to TodoMVC demo application
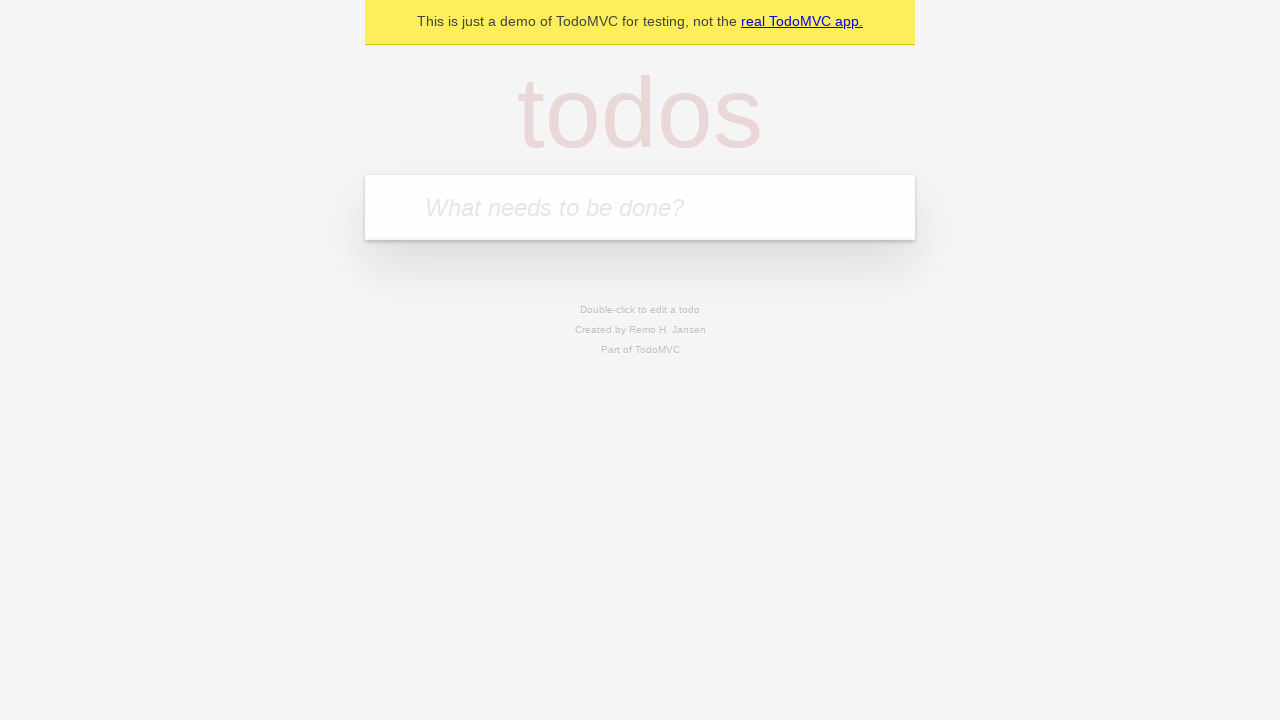

Located the todo input field
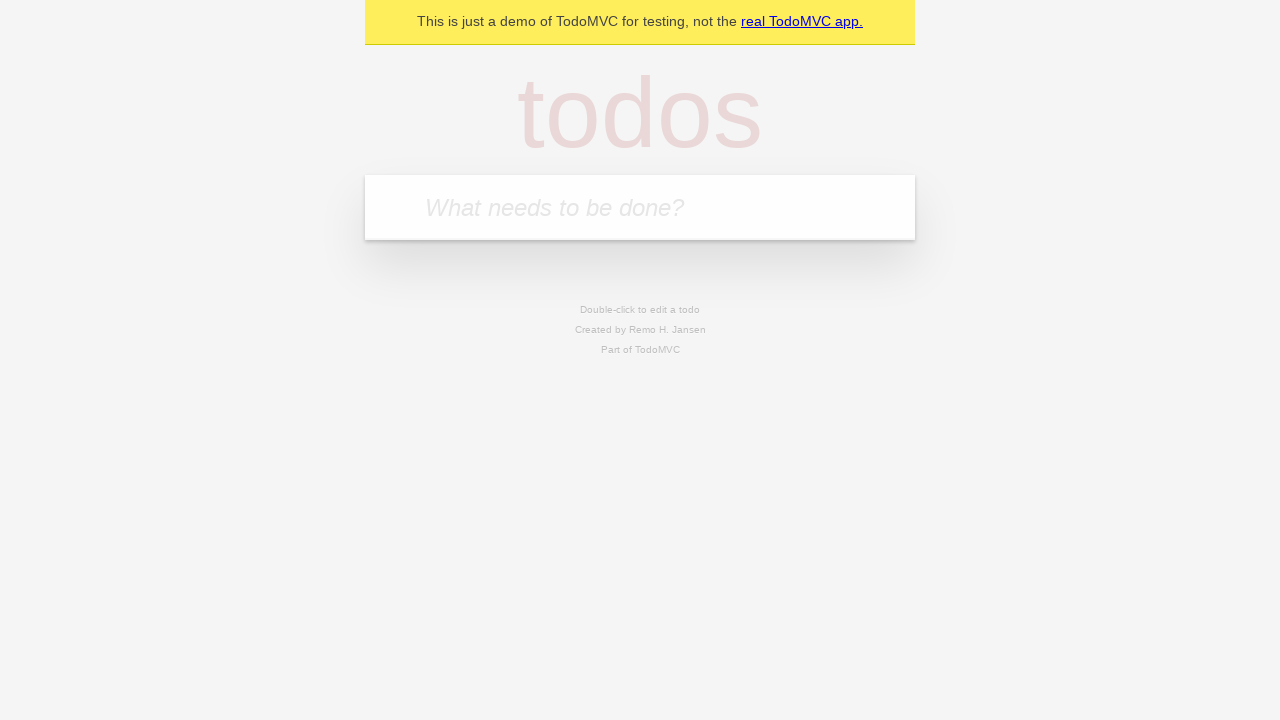

Filled todo input with 'buy some cheese' on internal:attr=[placeholder="What needs to be done?"i]
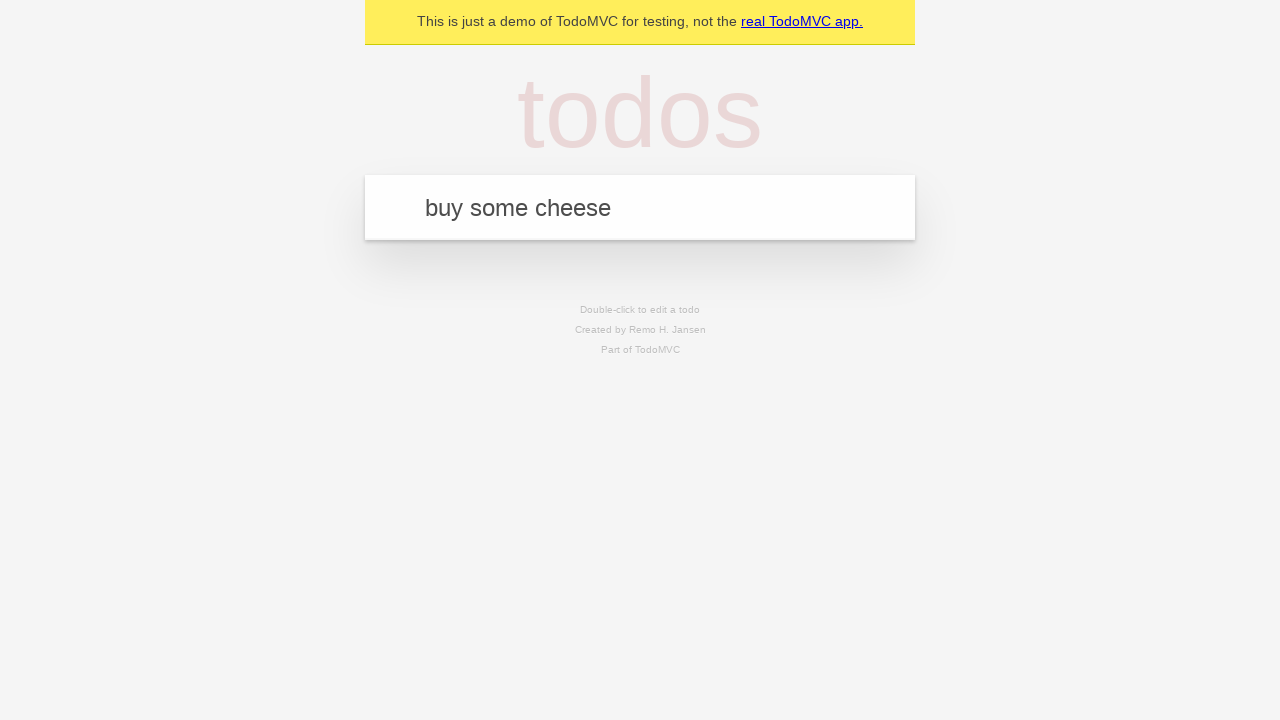

Pressed Enter to create todo 'buy some cheese' on internal:attr=[placeholder="What needs to be done?"i]
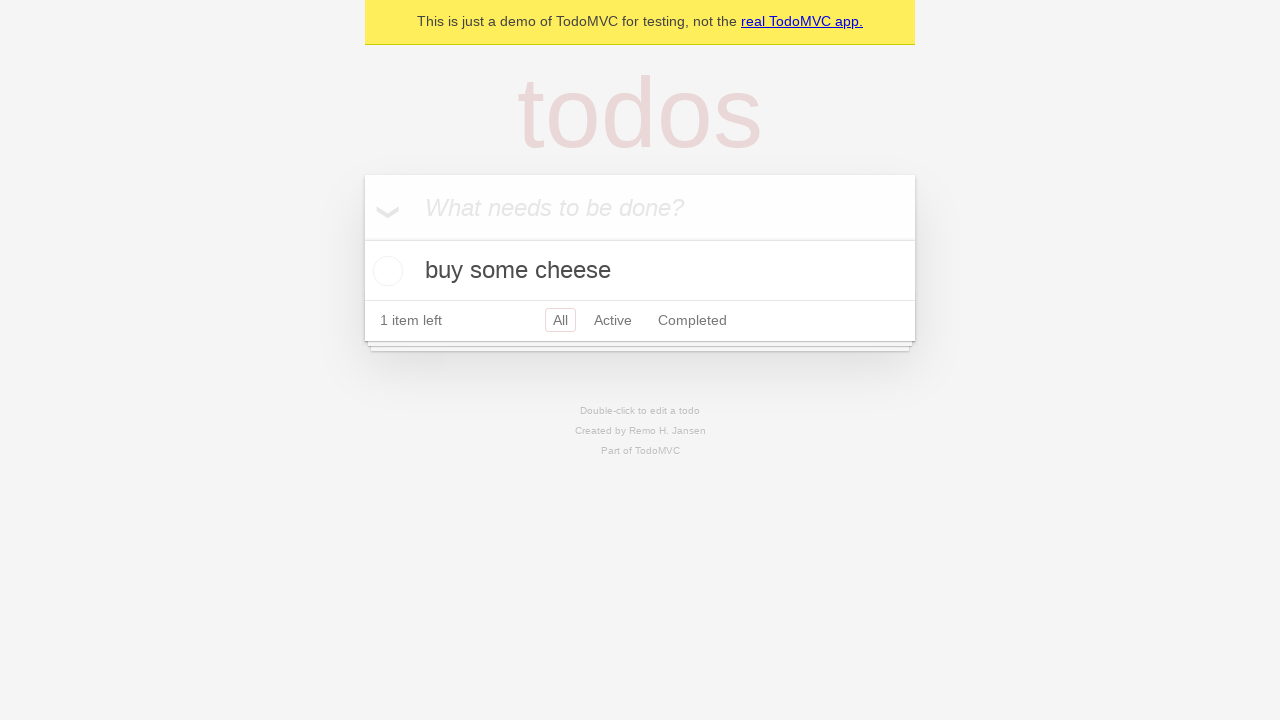

Filled todo input with 'feed the cat' on internal:attr=[placeholder="What needs to be done?"i]
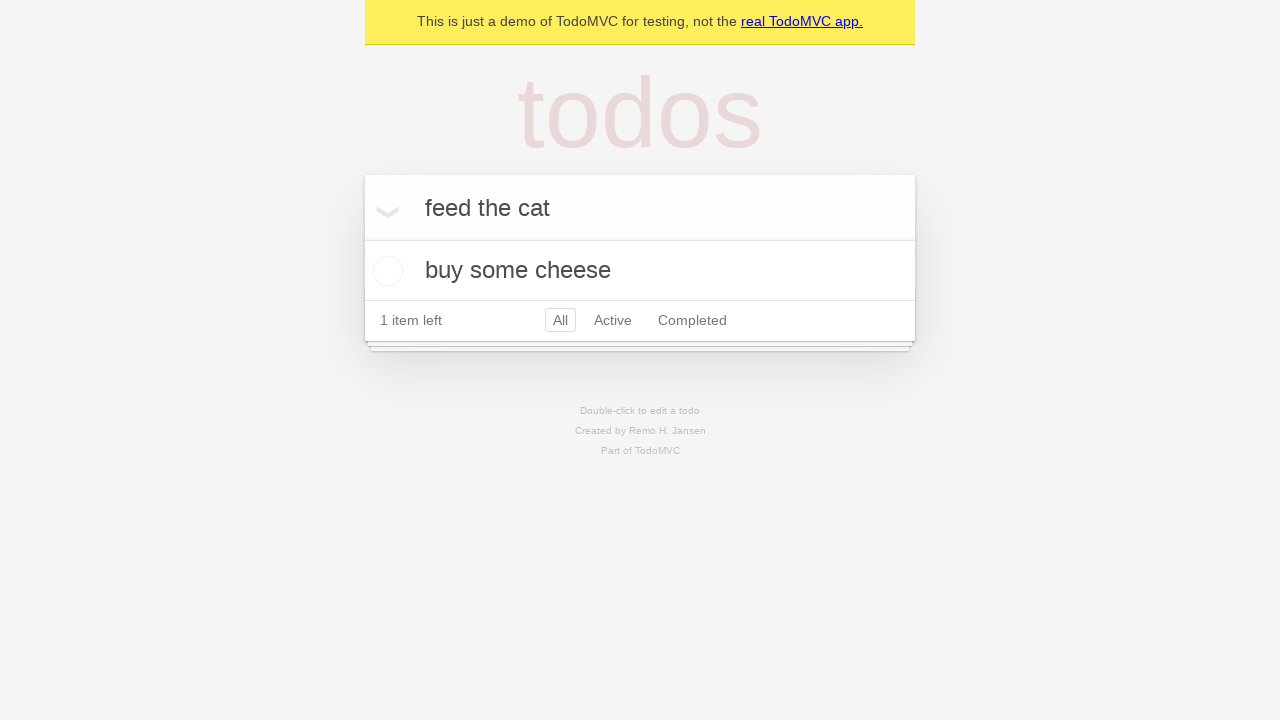

Pressed Enter to create todo 'feed the cat' on internal:attr=[placeholder="What needs to be done?"i]
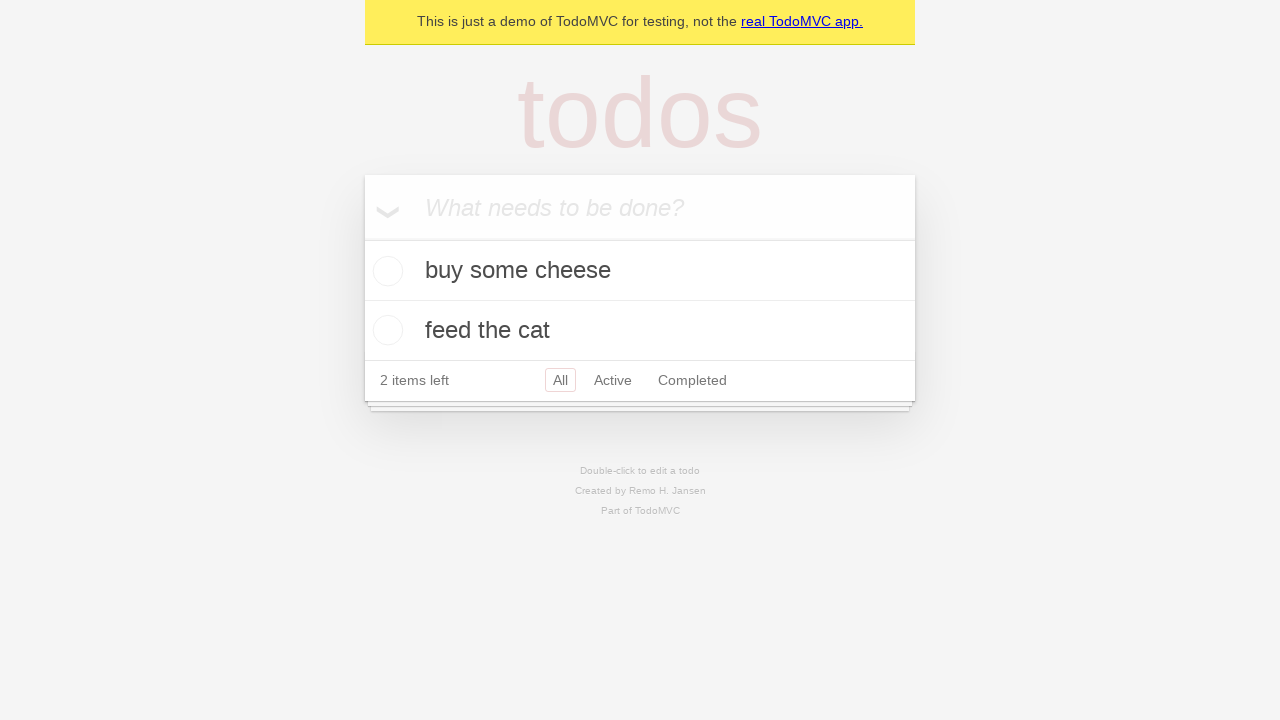

Filled todo input with 'book a doctors appointment' on internal:attr=[placeholder="What needs to be done?"i]
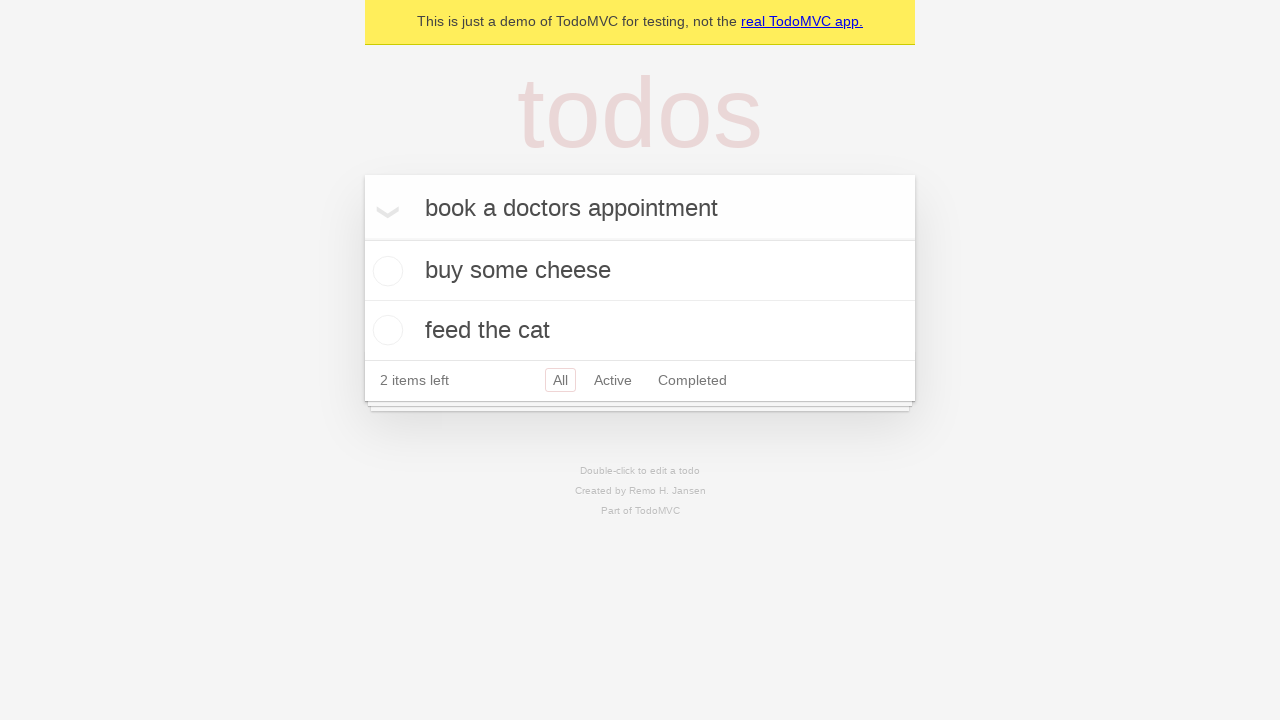

Pressed Enter to create todo 'book a doctors appointment' on internal:attr=[placeholder="What needs to be done?"i]
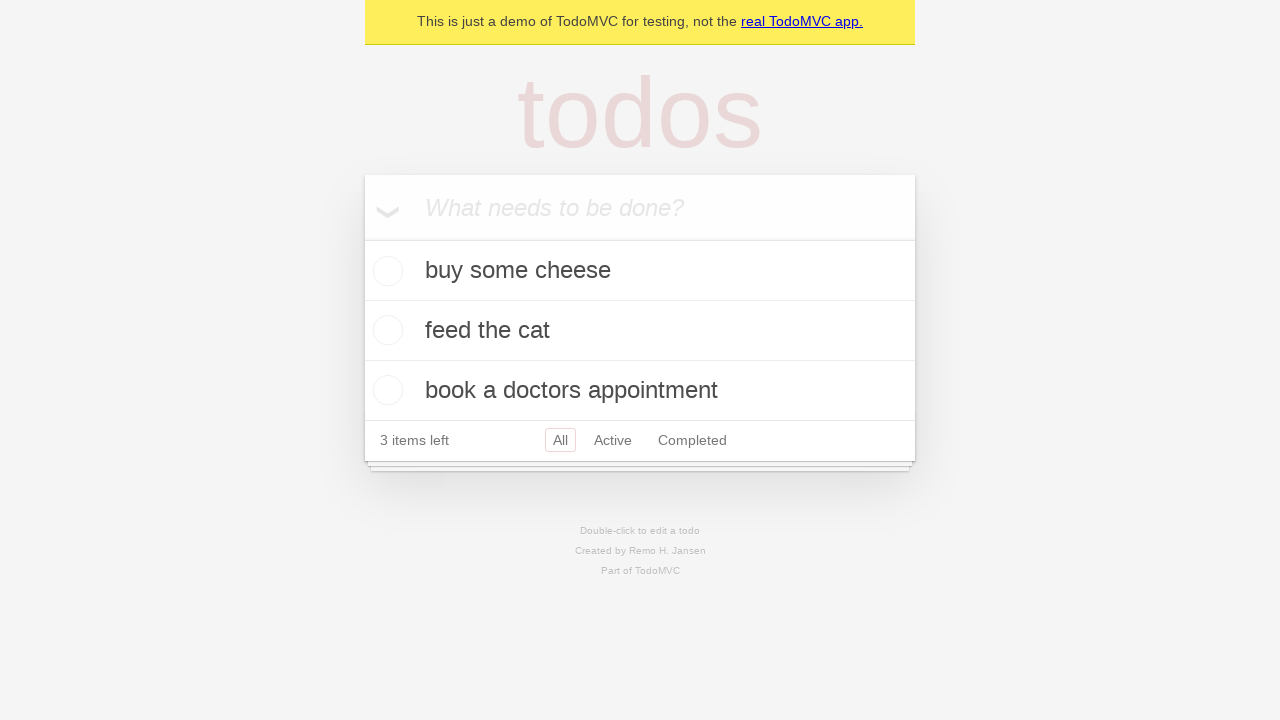

Clicked 'Mark all as complete' toggle checkbox at (362, 238) on internal:label="Mark all as complete"i
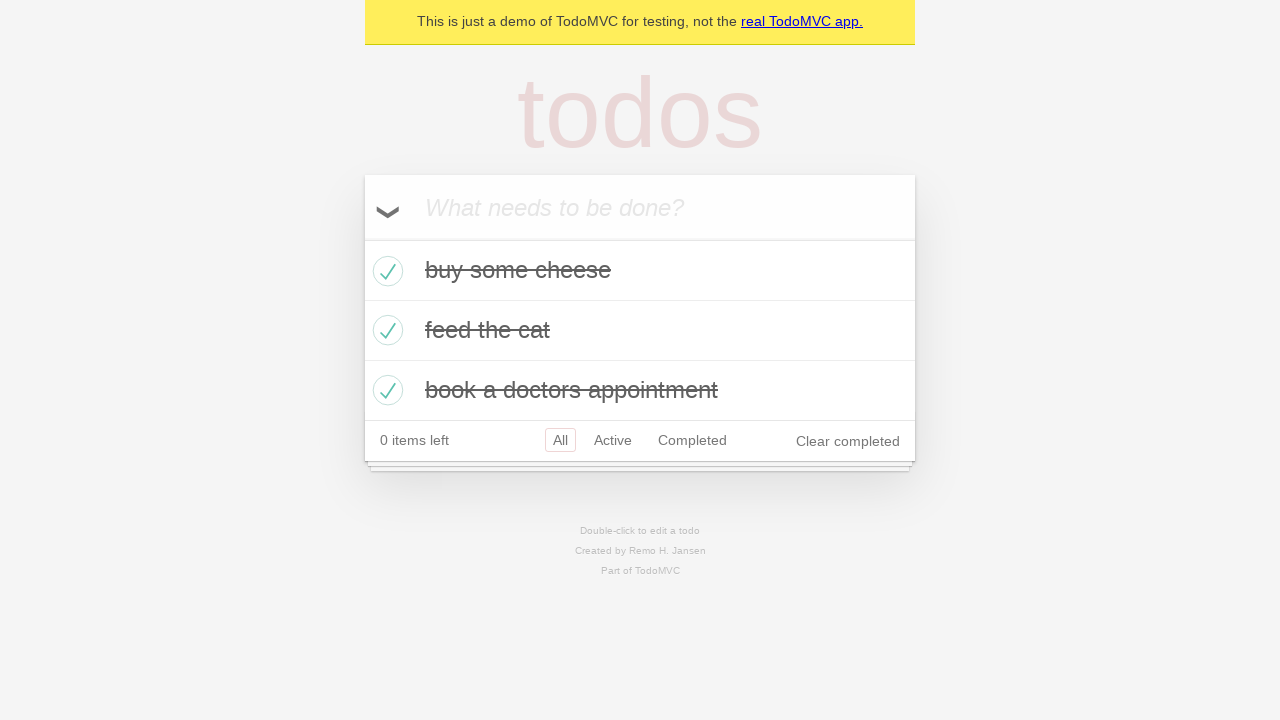

Verified all todo items are marked as completed
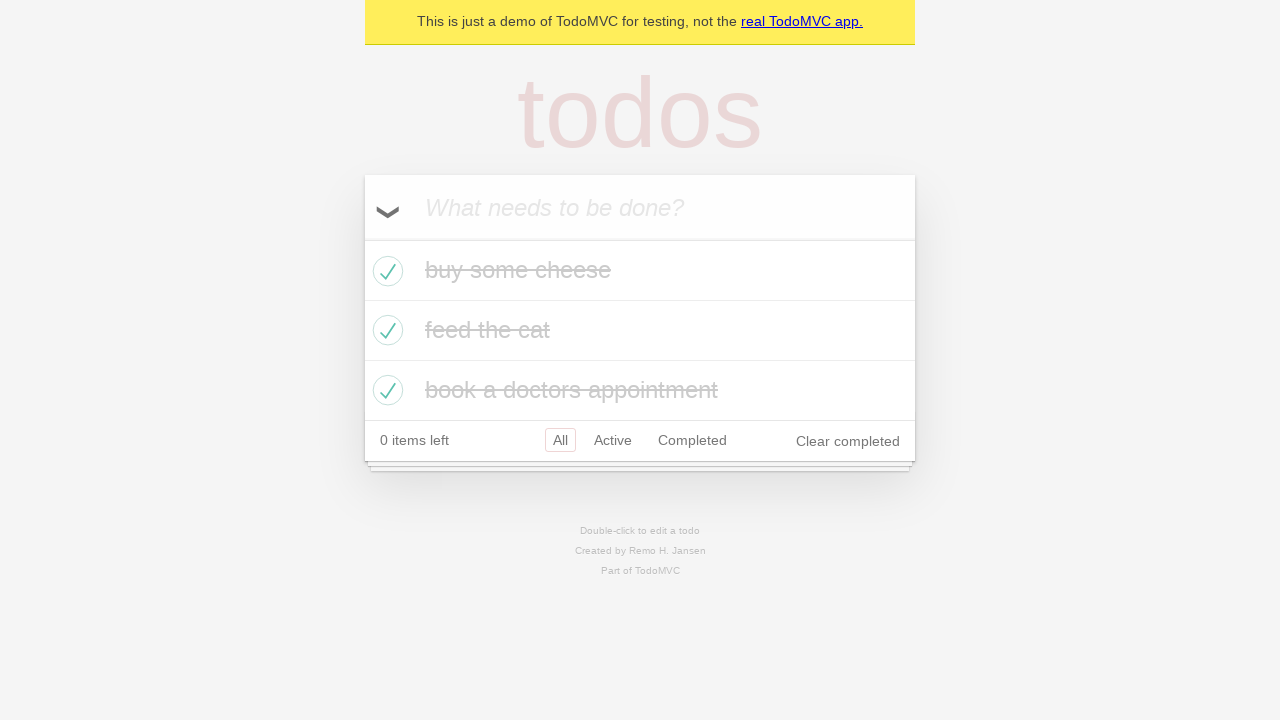

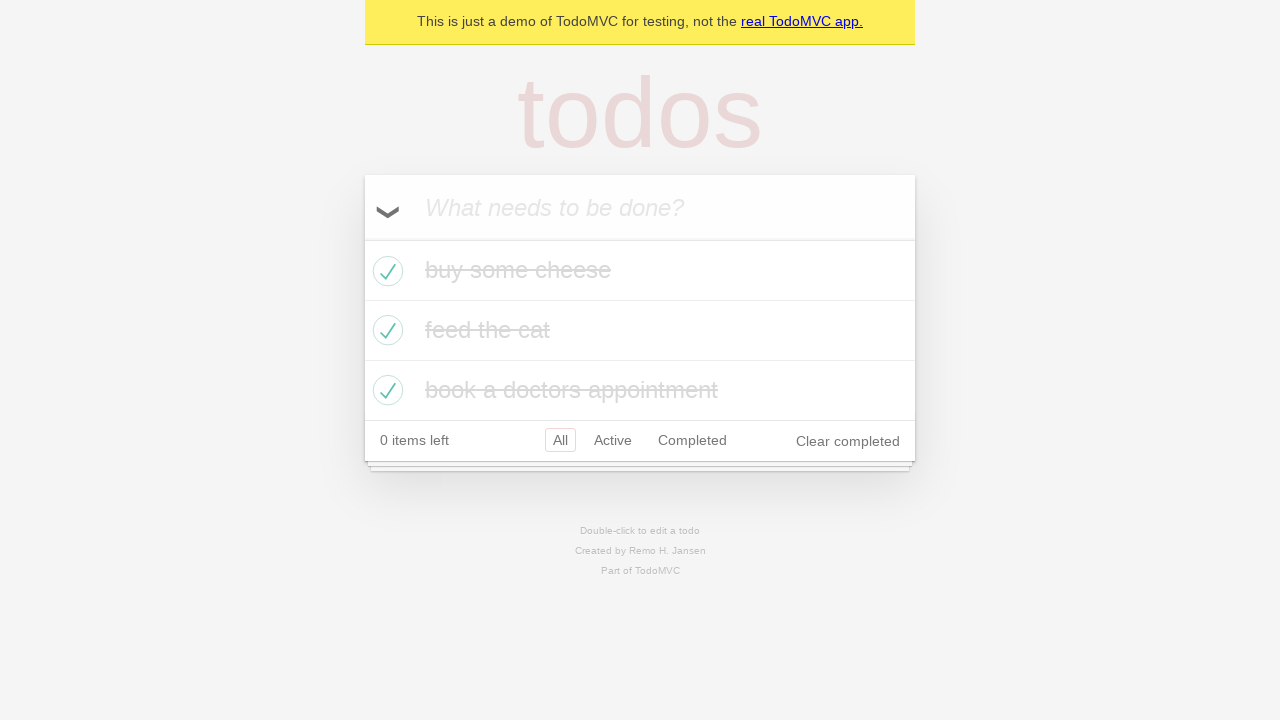